Verifies that when a user who is not logged in clicks the "Make Appointment" button, they are redirected to the login page

Starting URL: https://katalon-demo-cura.herokuapp.com/

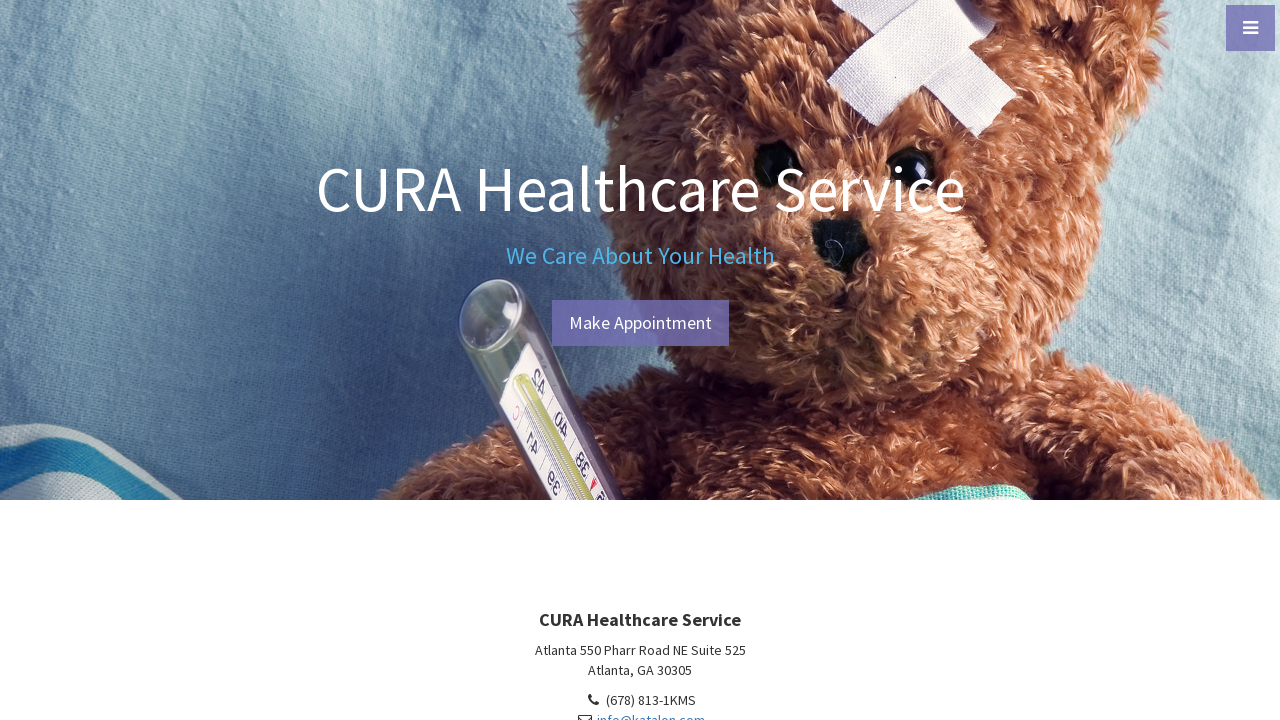

Navigated to CURA Healthcare Service homepage
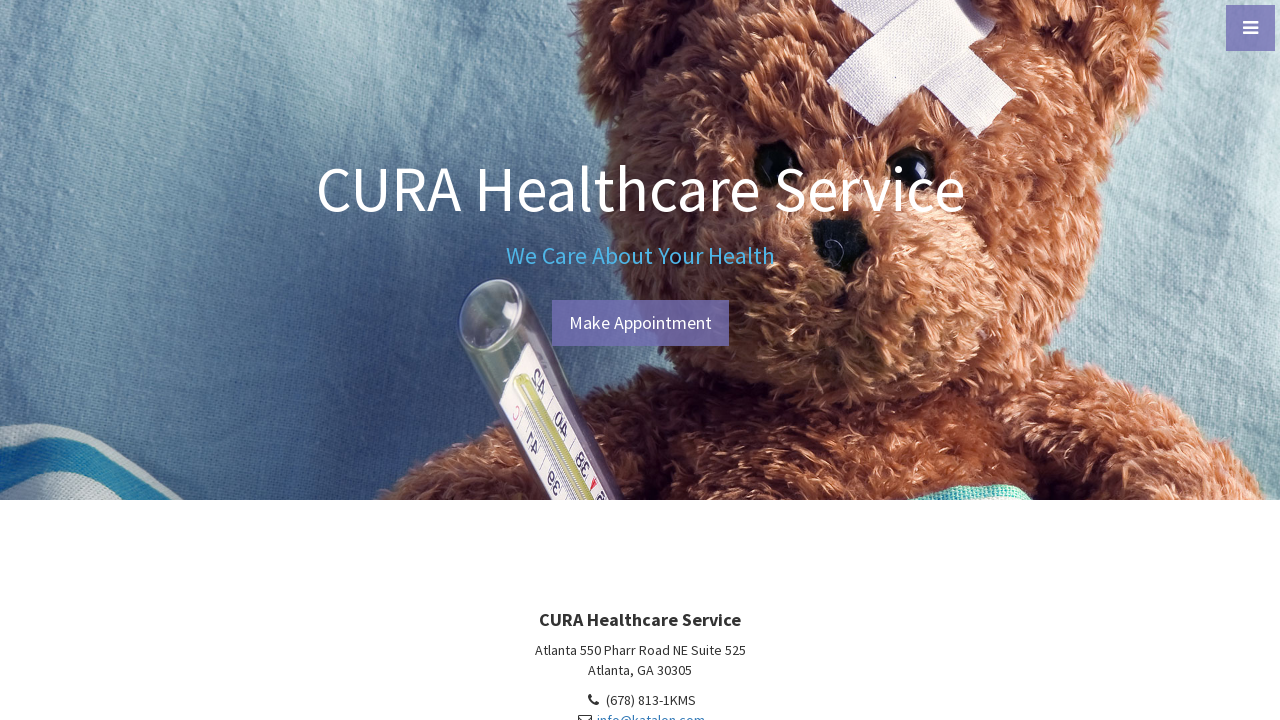

Clicked 'Make Appointment' button while not logged in at (640, 323) on #btn-make-appointment
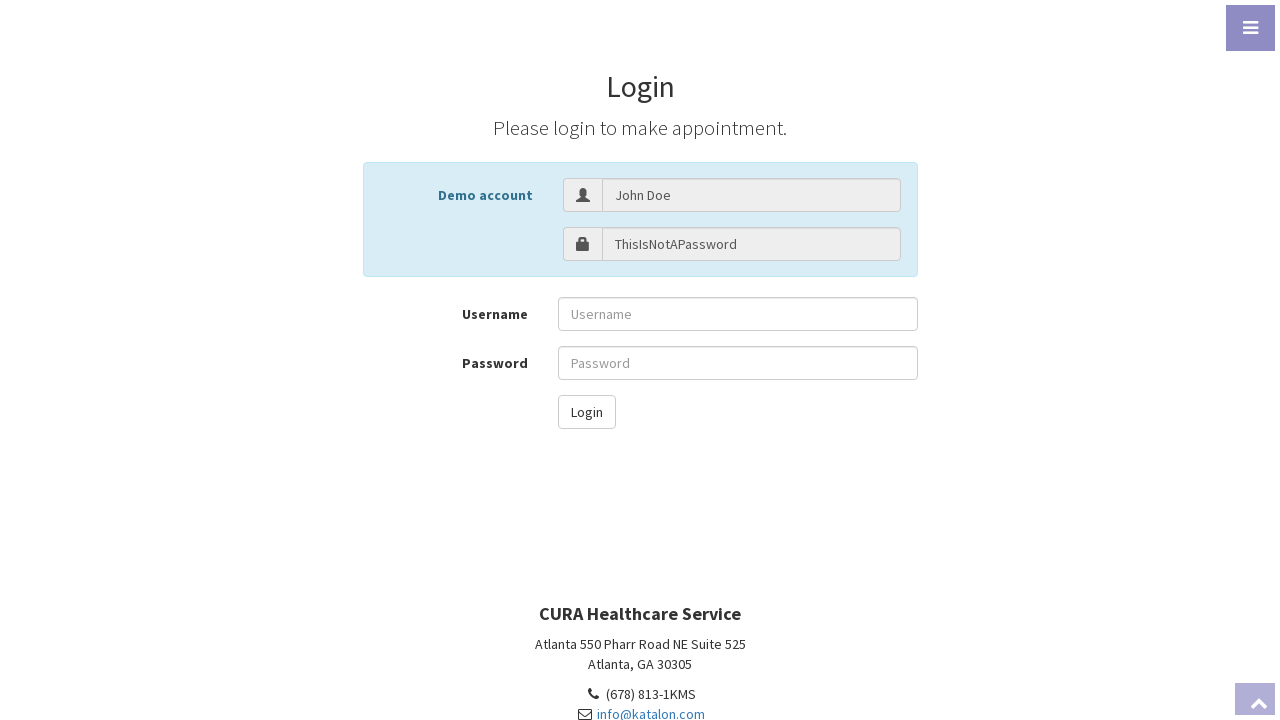

Verified redirect to login page at profile.php#login
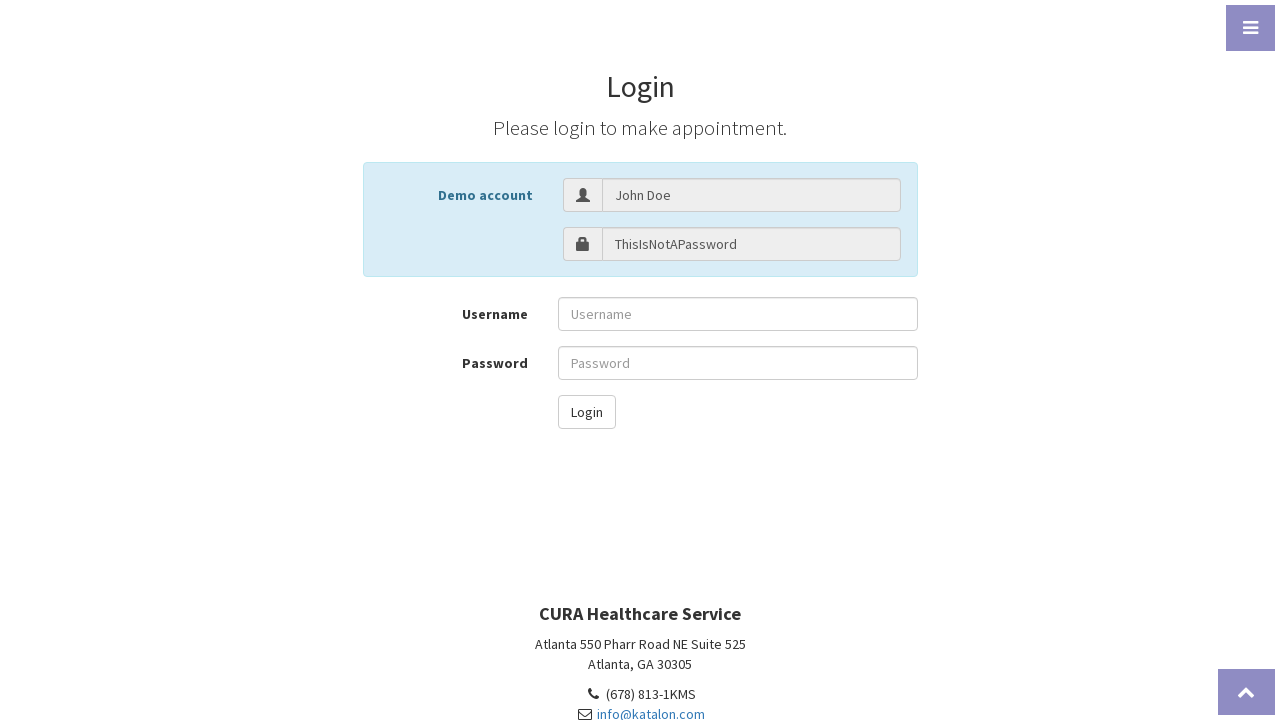

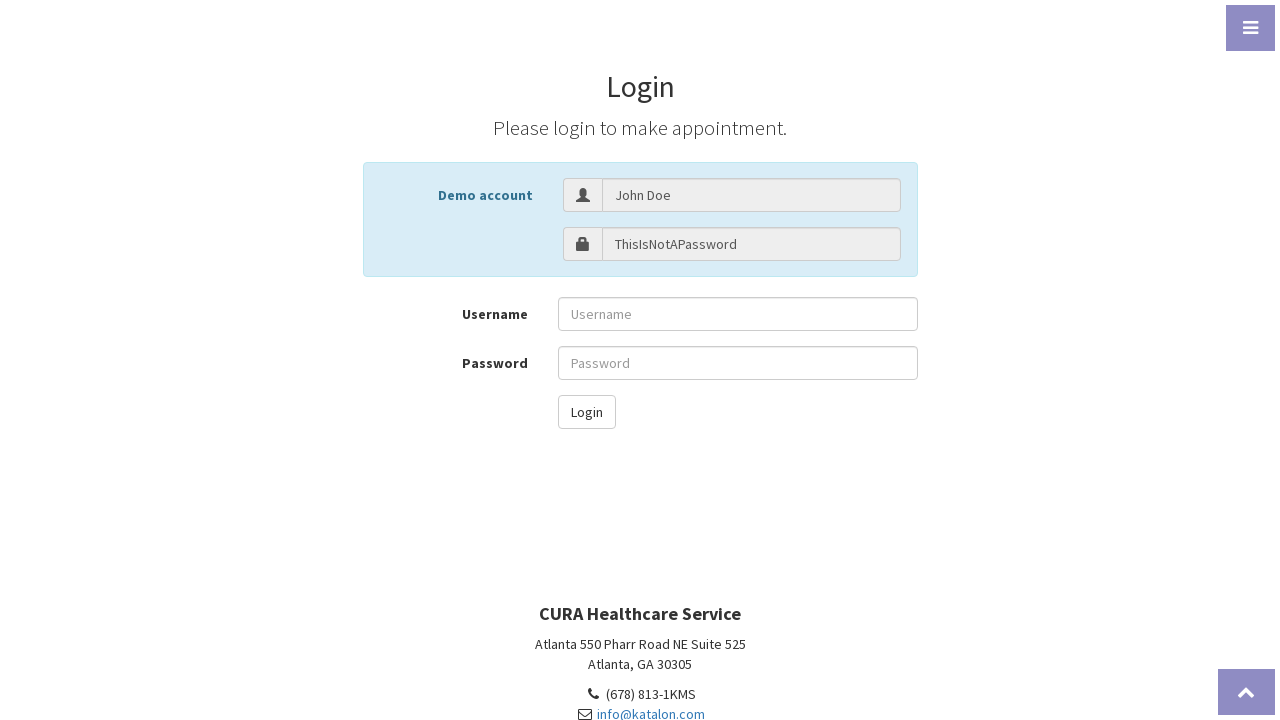